Tests scrolling functionality on a practice automation page by scrolling the window and then scrolling within a specific table element

Starting URL: https://rahulshettyacademy.com/AutomationPractice/

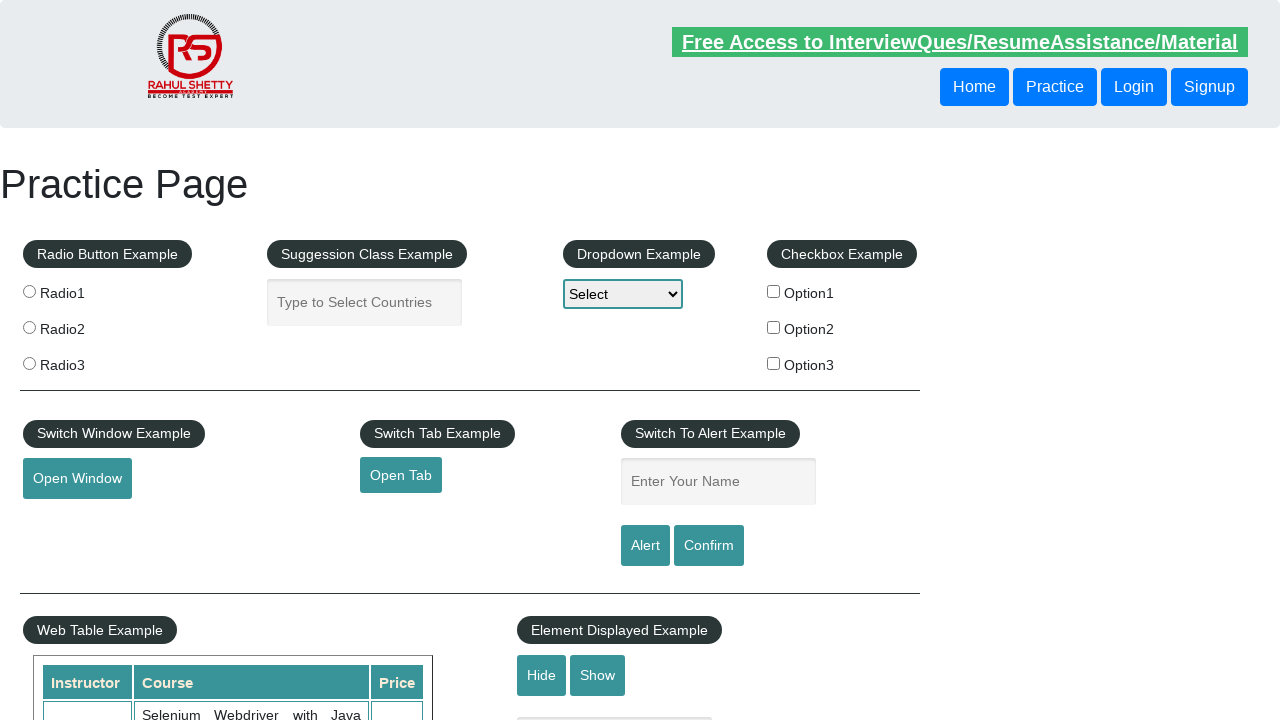

Scrolled window down by 500 pixels
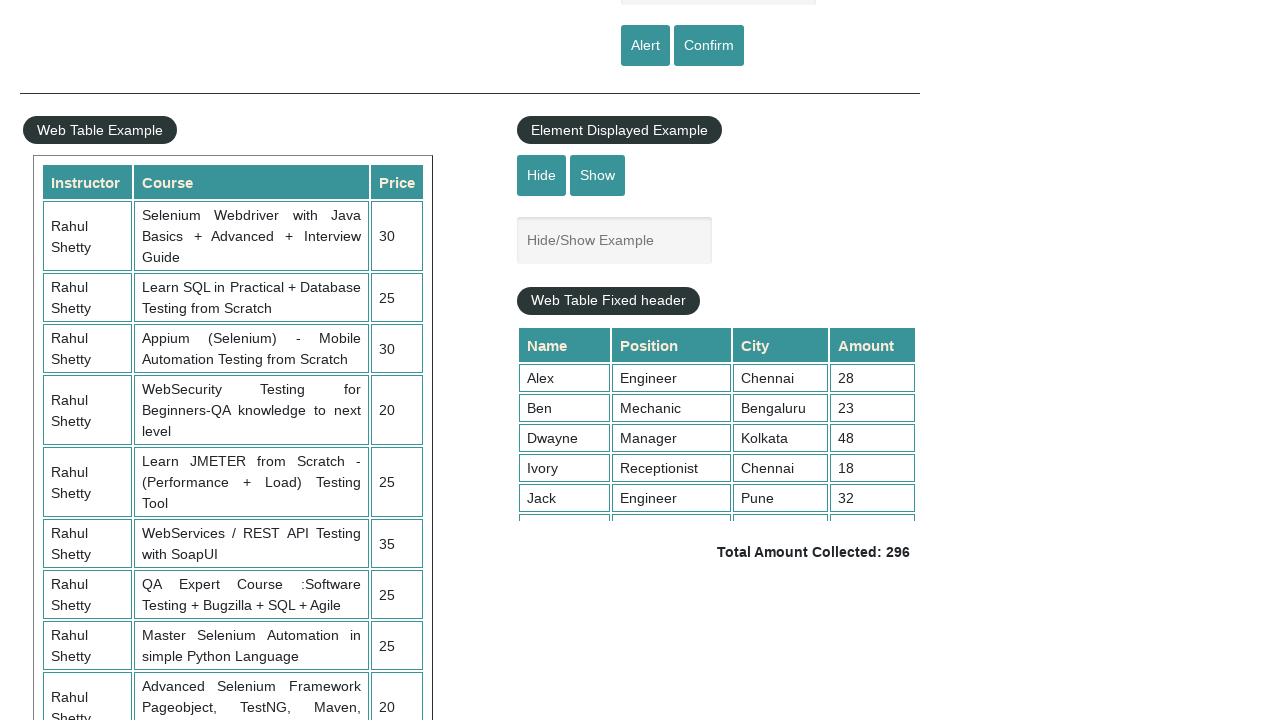

Waited 3 seconds for scroll to complete
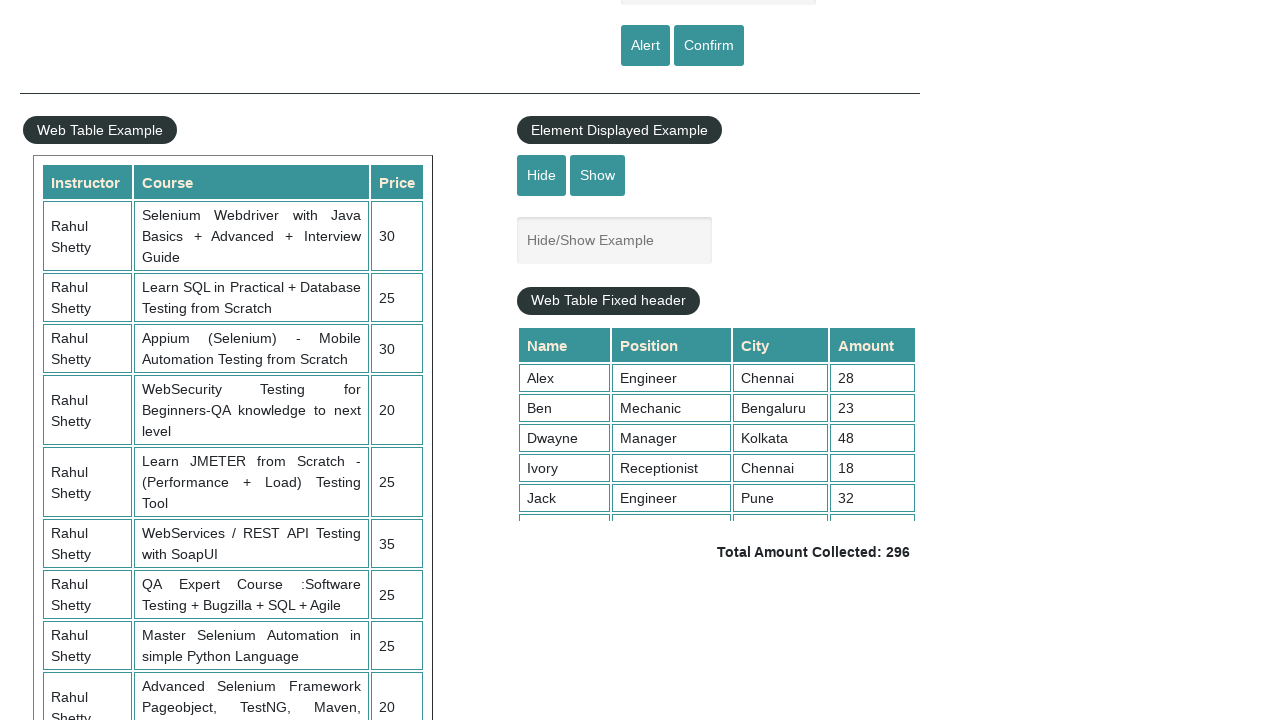

Scrolled table element with class 'tableFixHead' down to position 5000
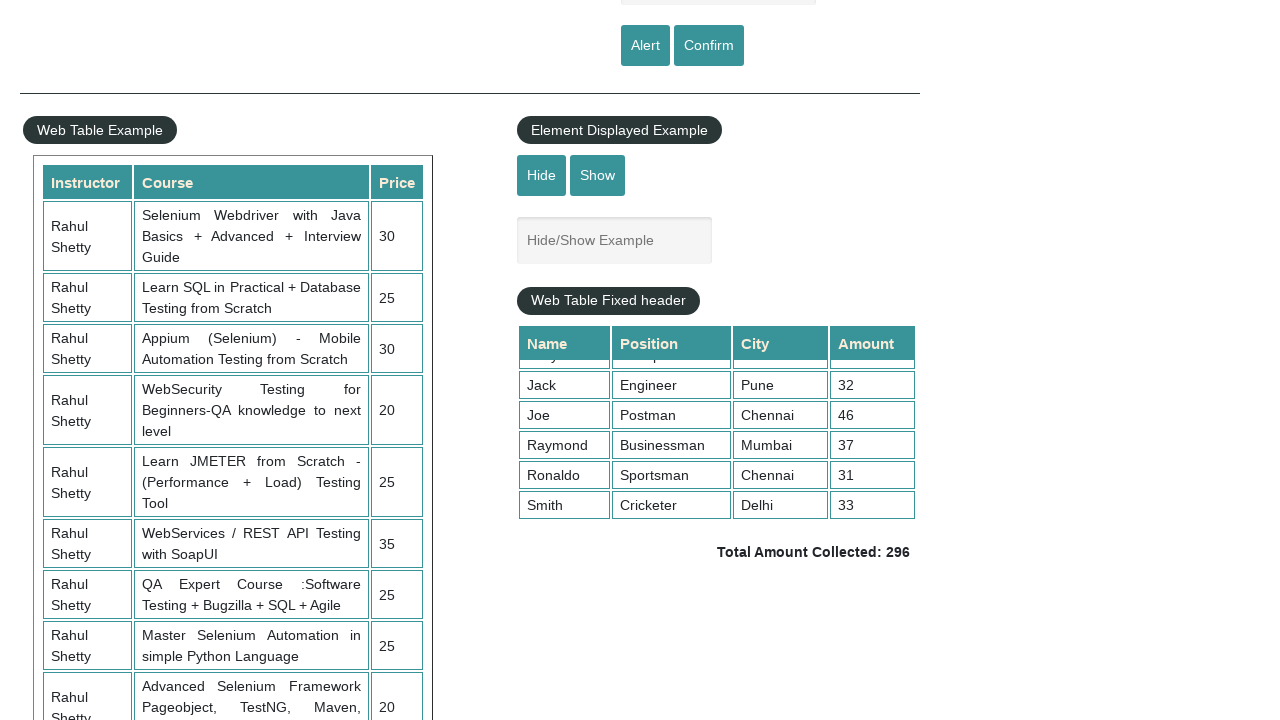

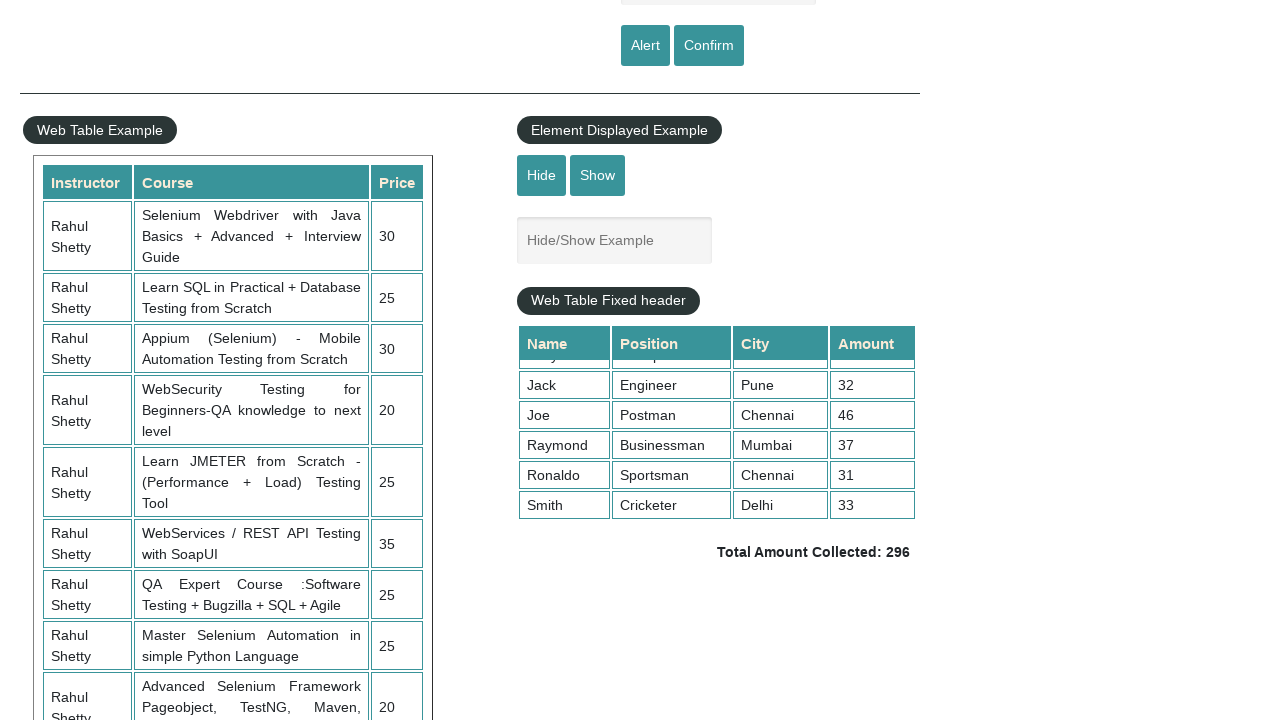